Navigates to a stock information page on Moneycontrol and clicks on various financial data links including Balance Sheet, Profit & Loss, Quarterly Results, Yearly Results, Cash Flows, and Ratios.

Starting URL: https://www.moneycontrol.com/india/stockpricequote/computers-software/infosys/IT

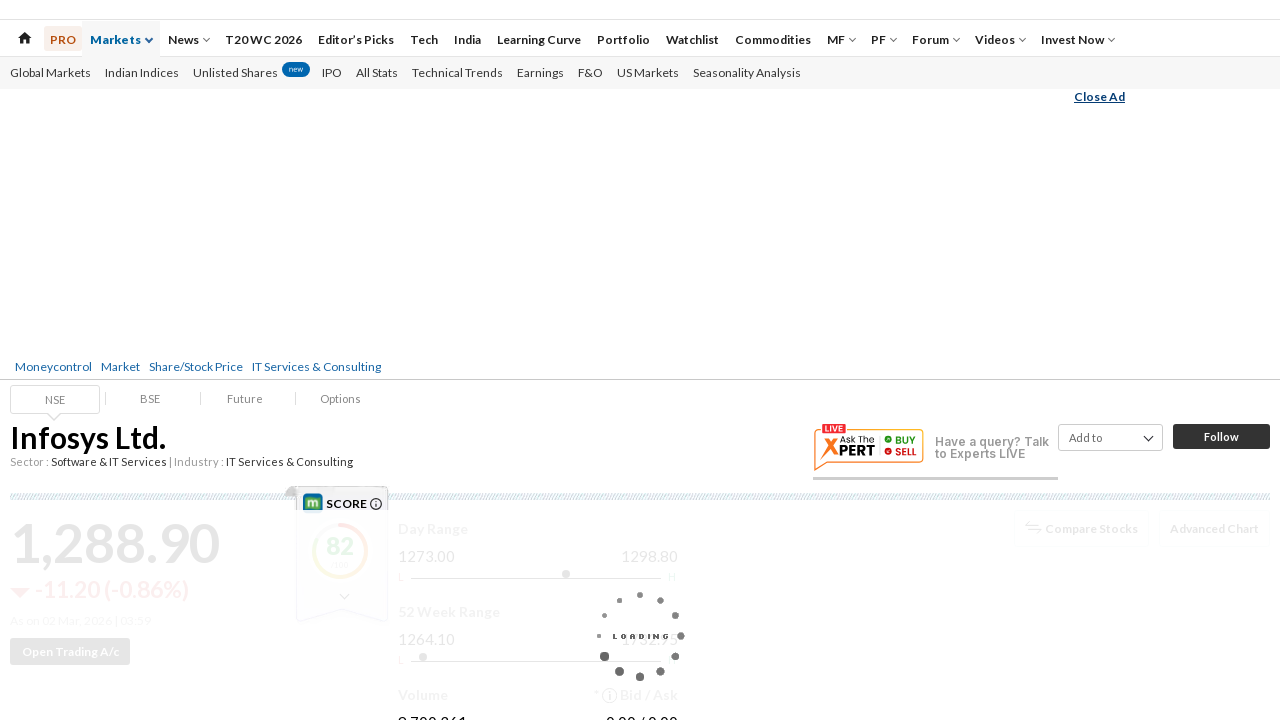

Navigated to Infosys stock information page on Moneycontrol
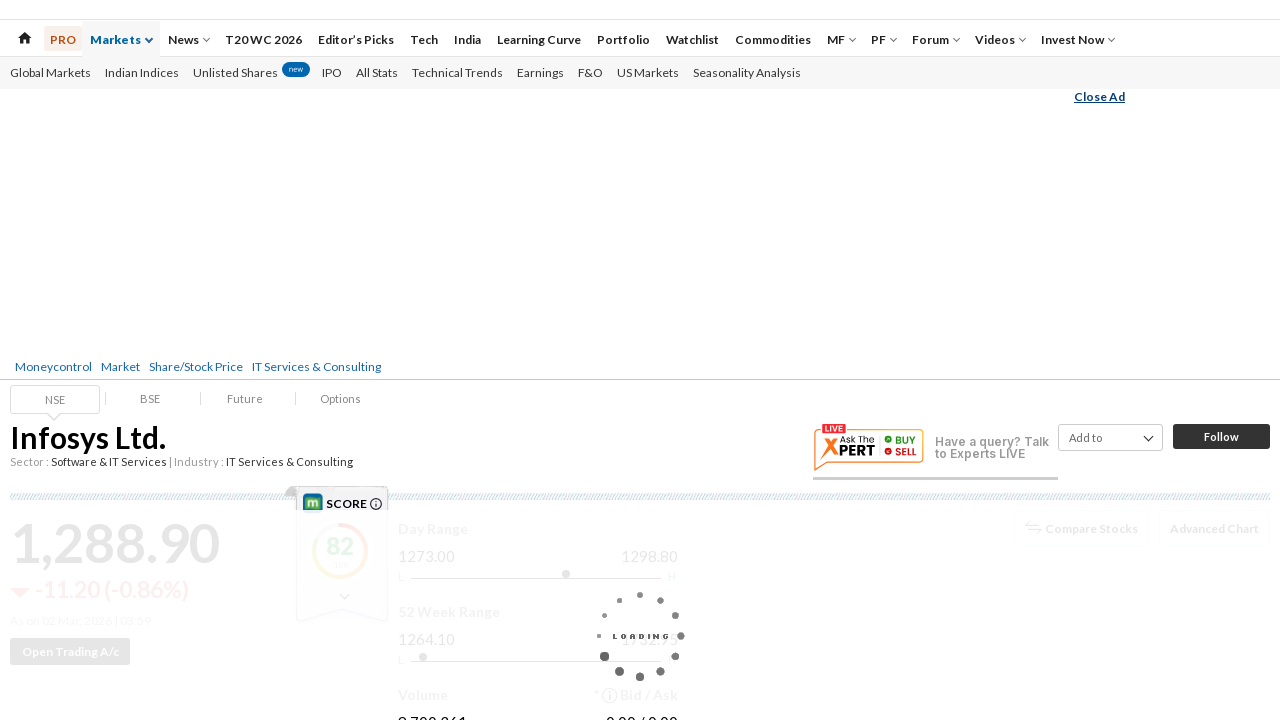

Page fully loaded and network idle
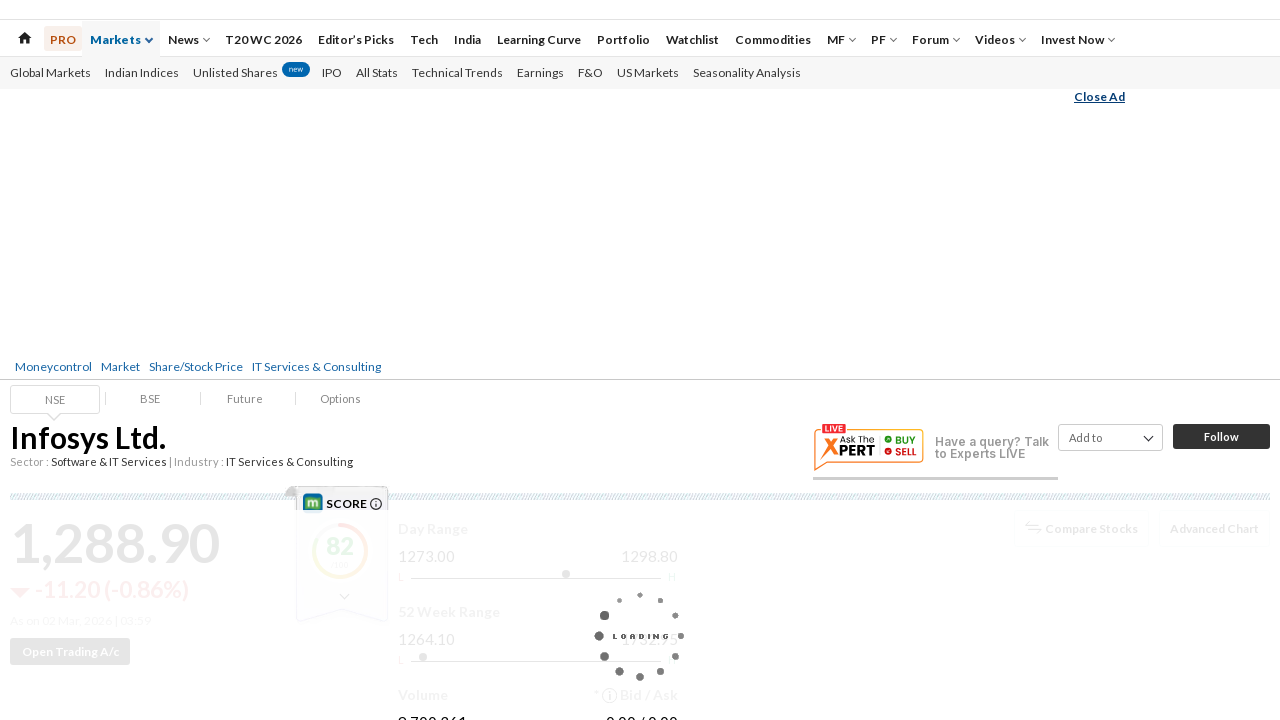

Clicked on Balance Sheet link at (284, 707) on a:has-text('Balance Sheet') >> nth=0
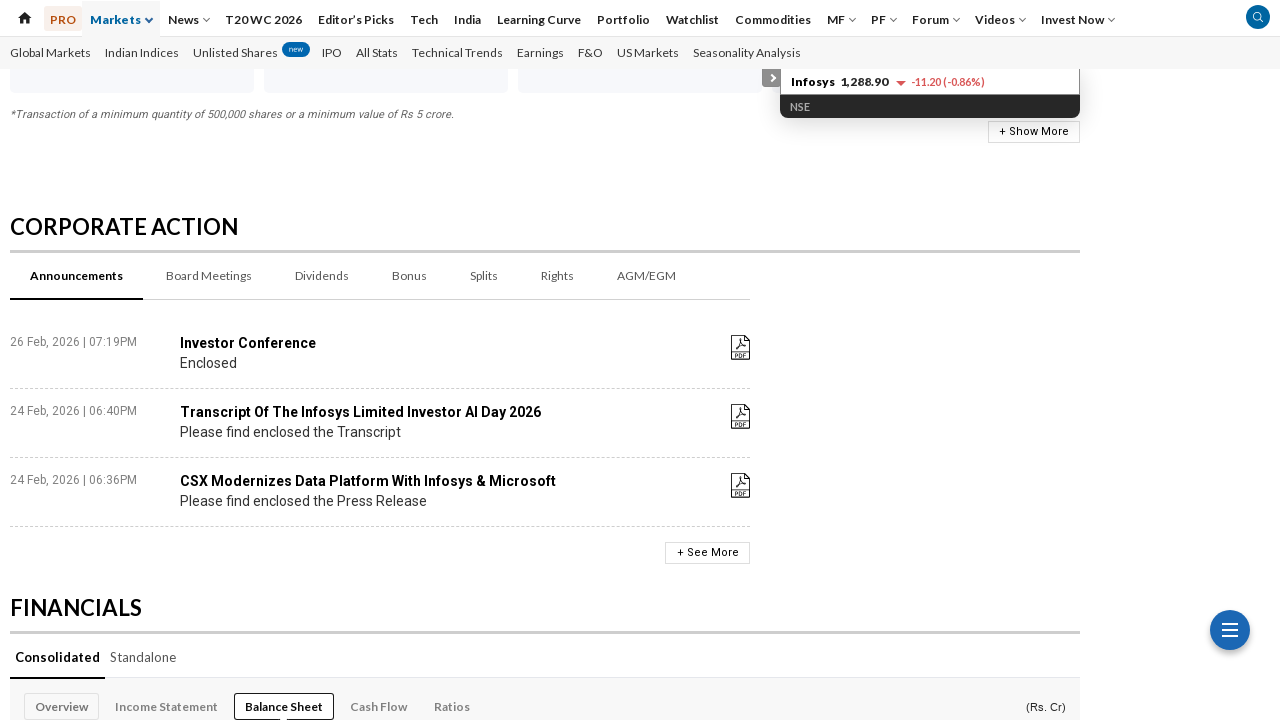

Page loaded after clicking Balance Sheet
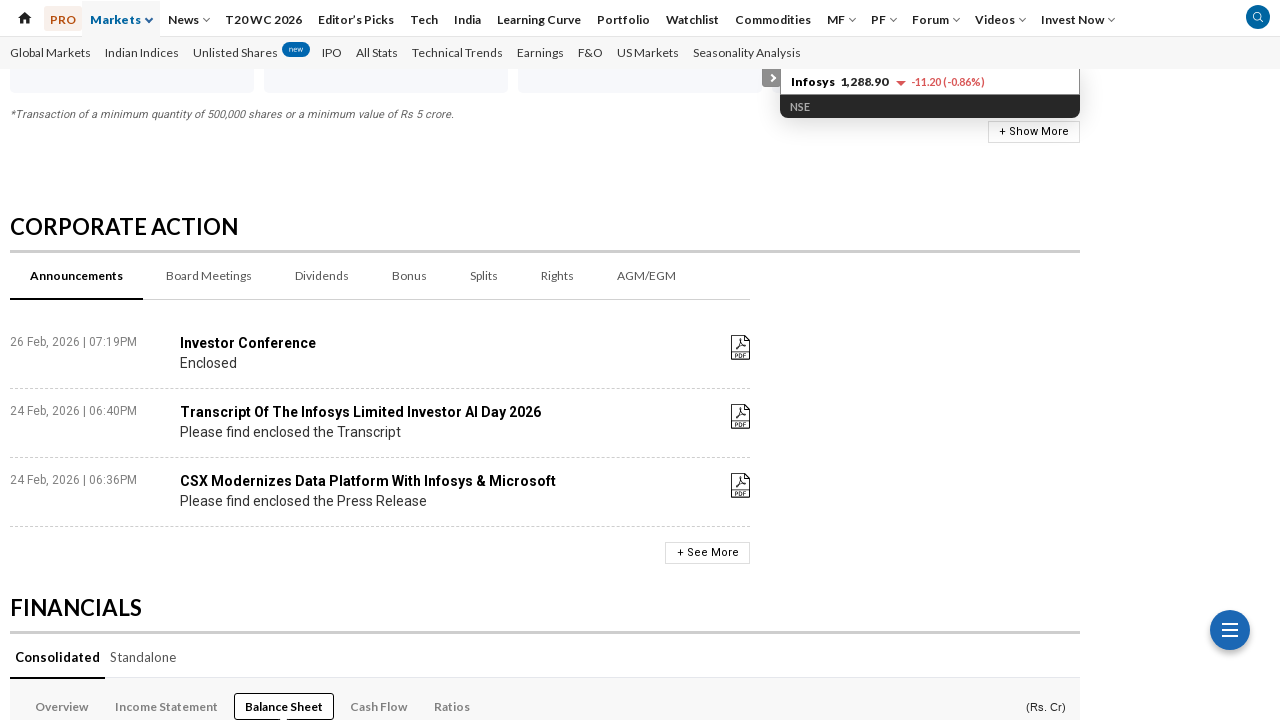

Clicked on Profit & Loss link at (934, 361) on a:has-text('Profit & Loss') >> nth=0
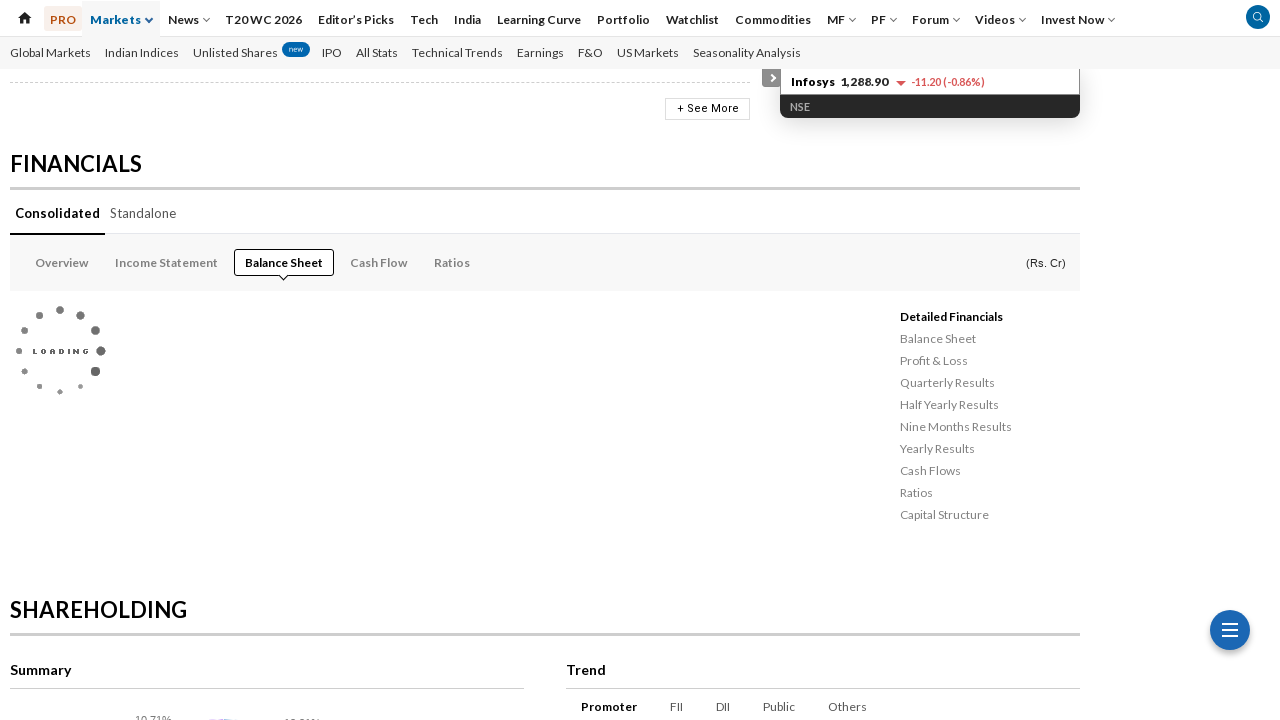

Page loaded after clicking Profit & Loss
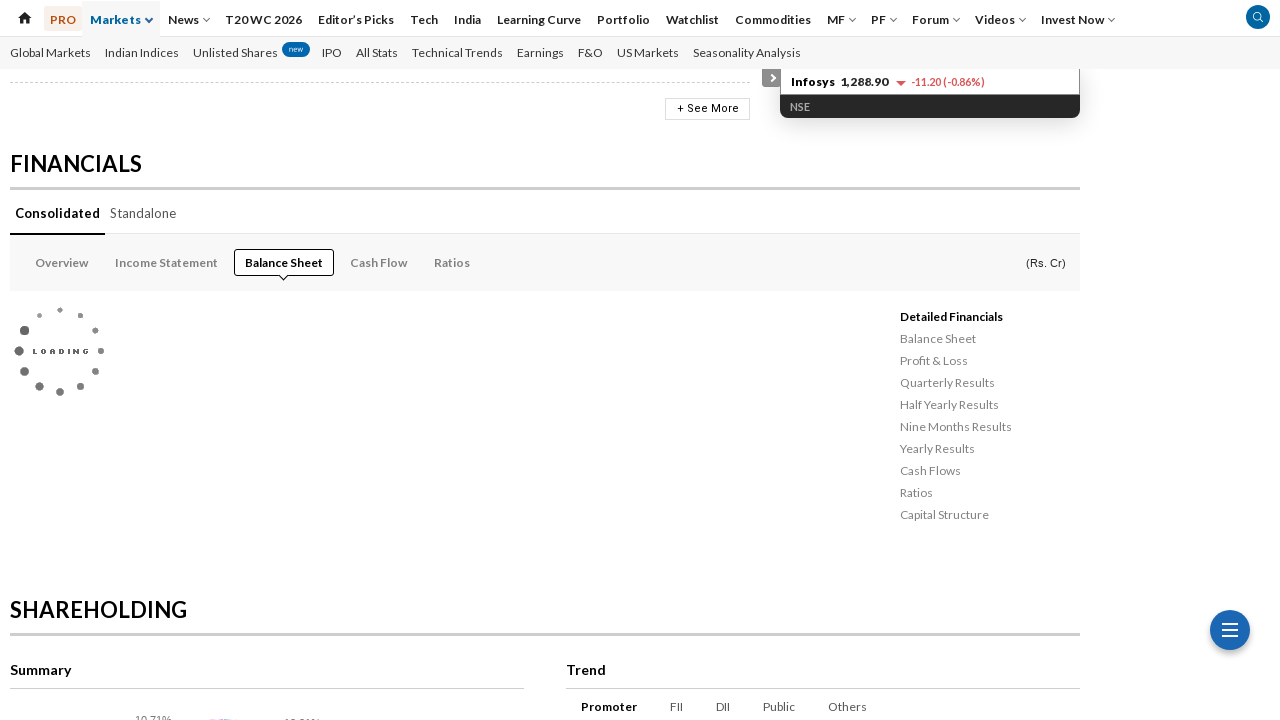

Clicked on Quarterly Results link at (948, 383) on a:has-text('Quarterly Results') >> nth=0
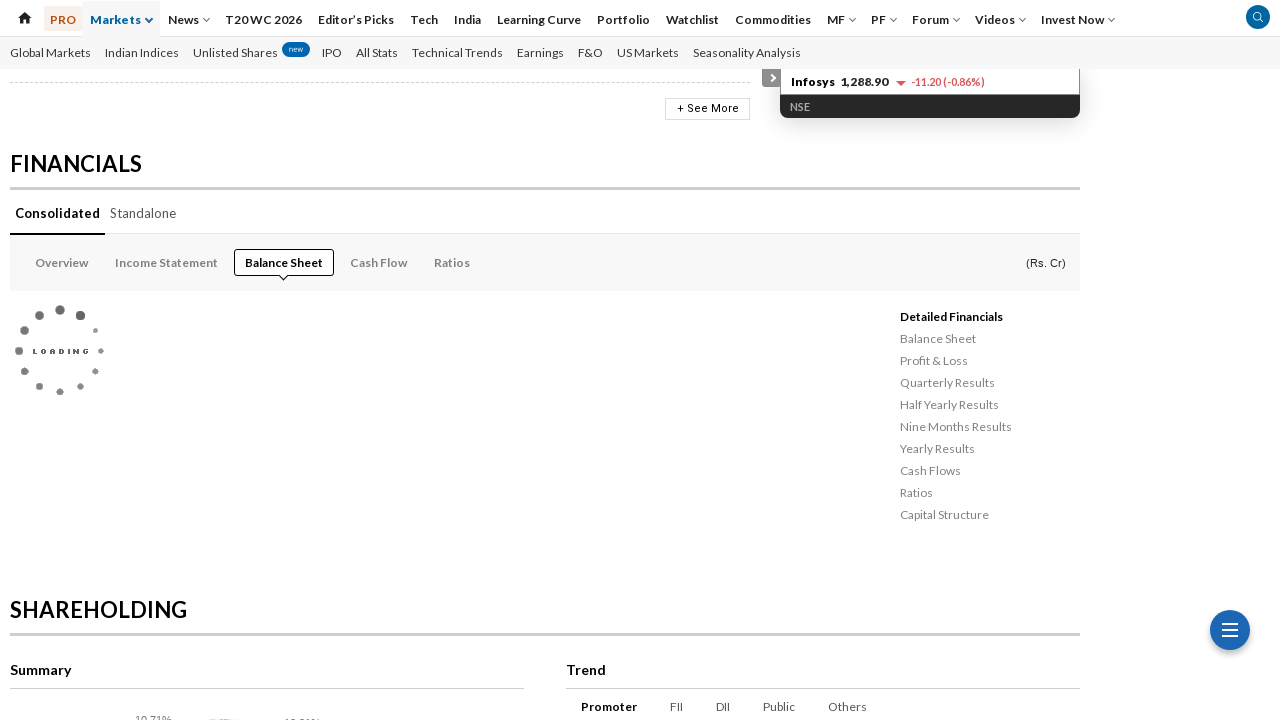

Page loaded after clicking Quarterly Results
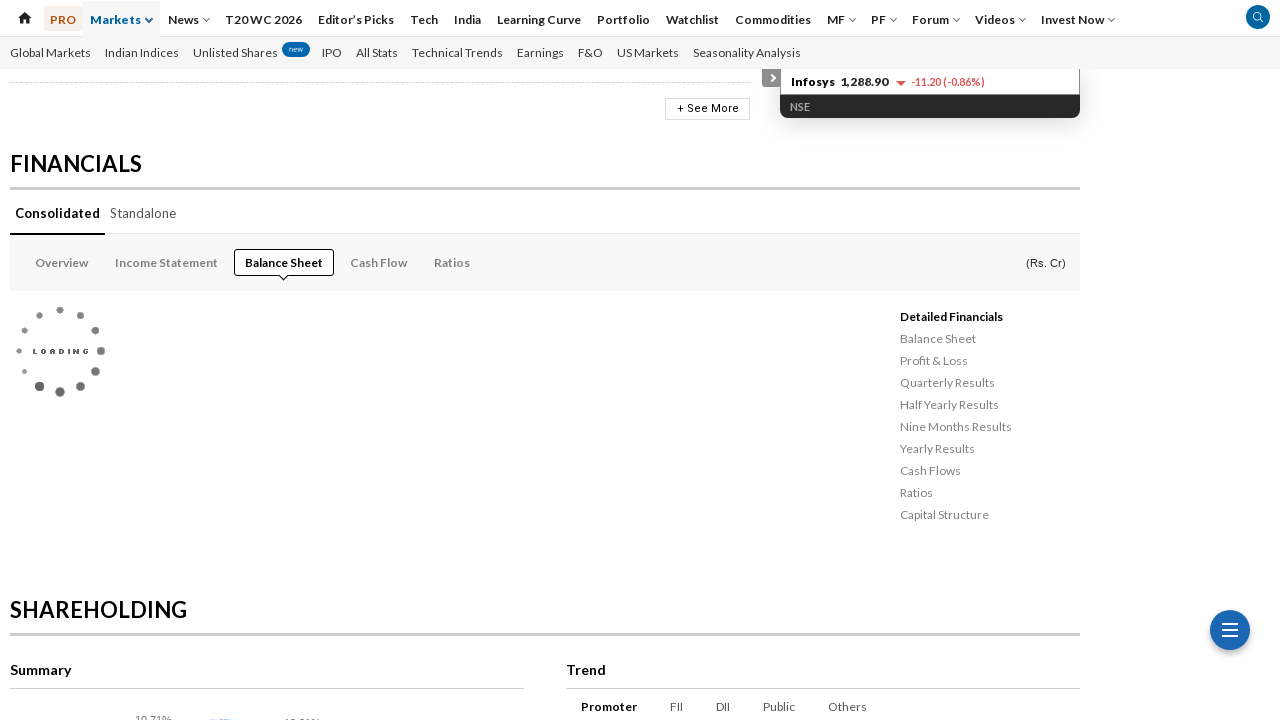

Clicked on Yearly Results link at (950, 405) on a:has-text('Yearly Results') >> nth=0
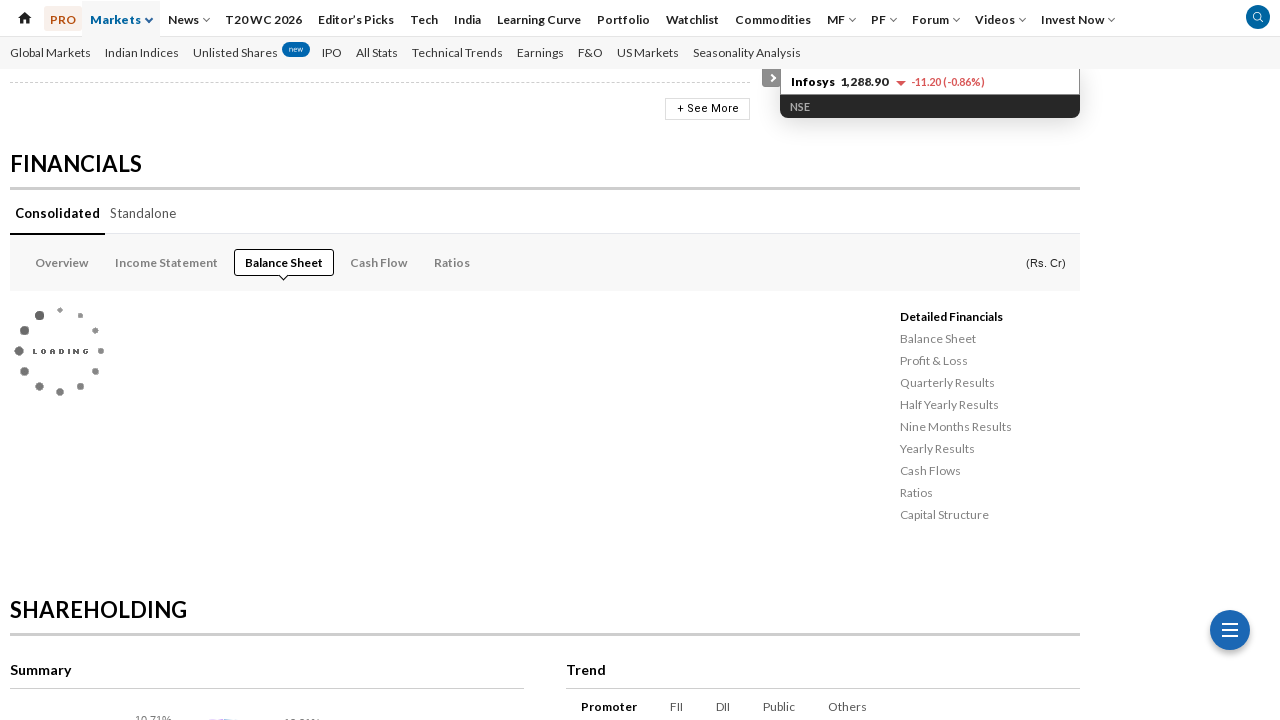

Page loaded after clicking Yearly Results
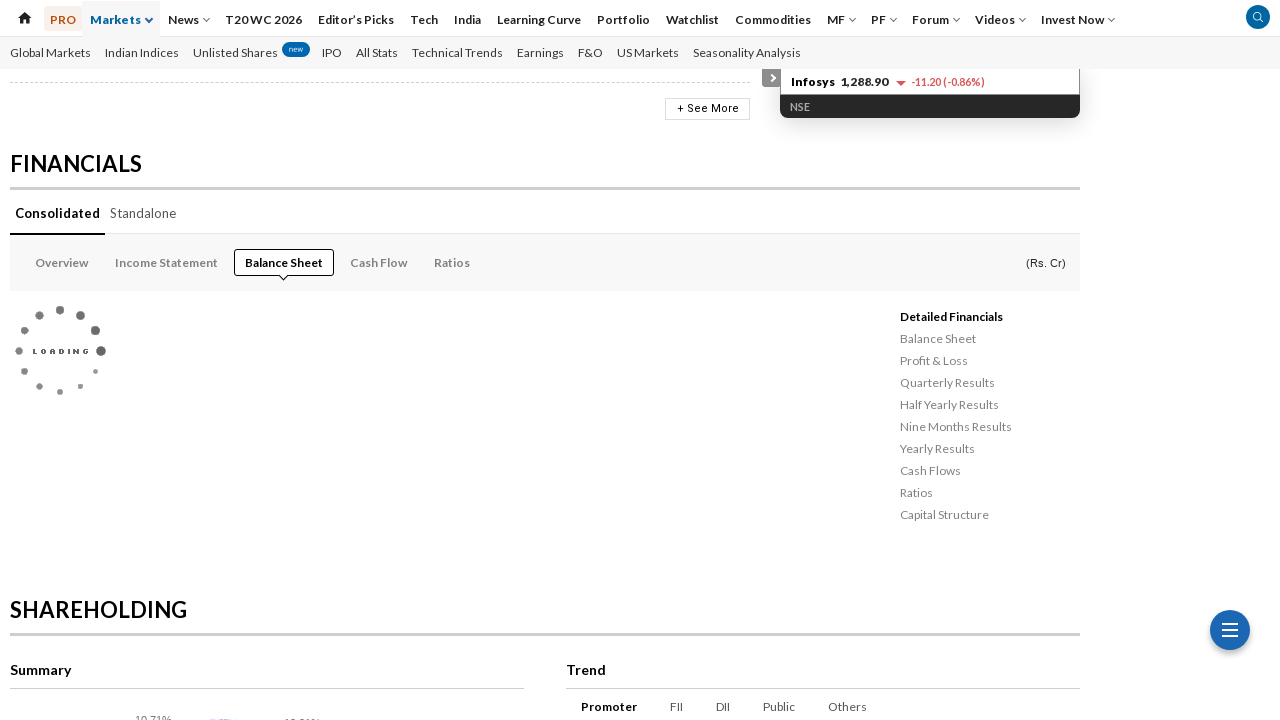

Clicked on Cash Flows link at (930, 471) on a:has-text('Cash Flows') >> nth=0
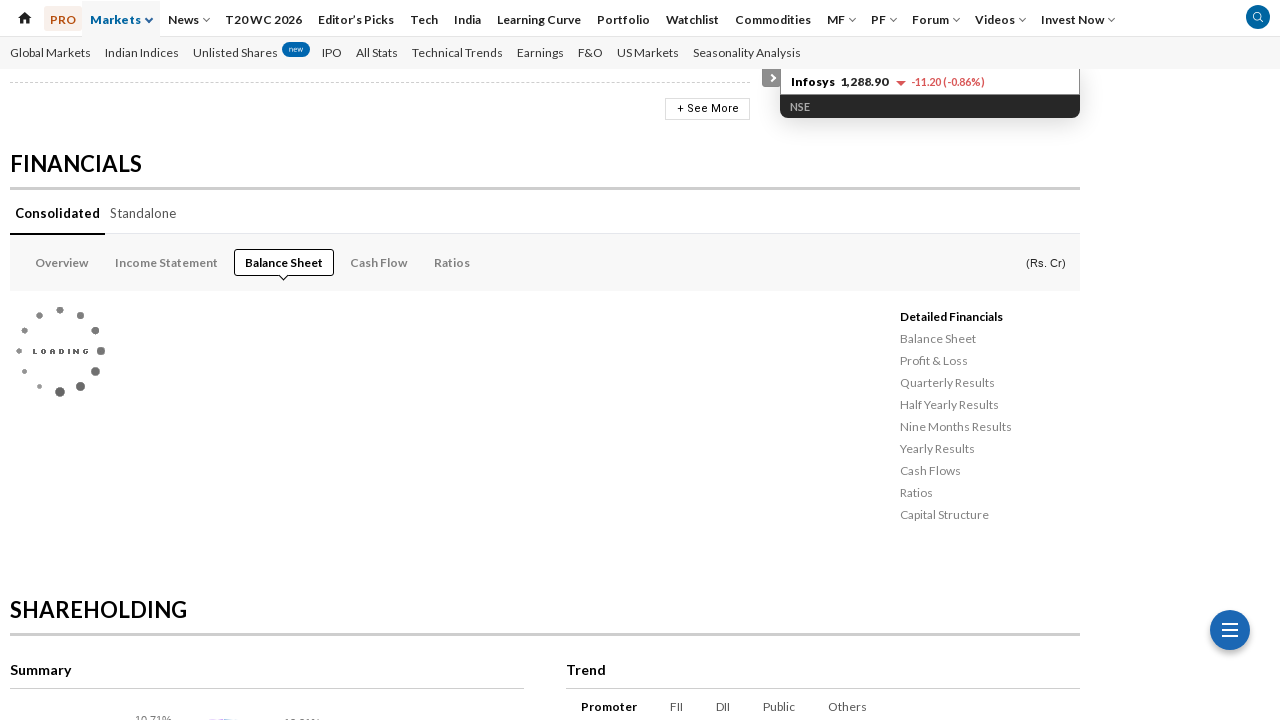

Page loaded after clicking Cash Flows
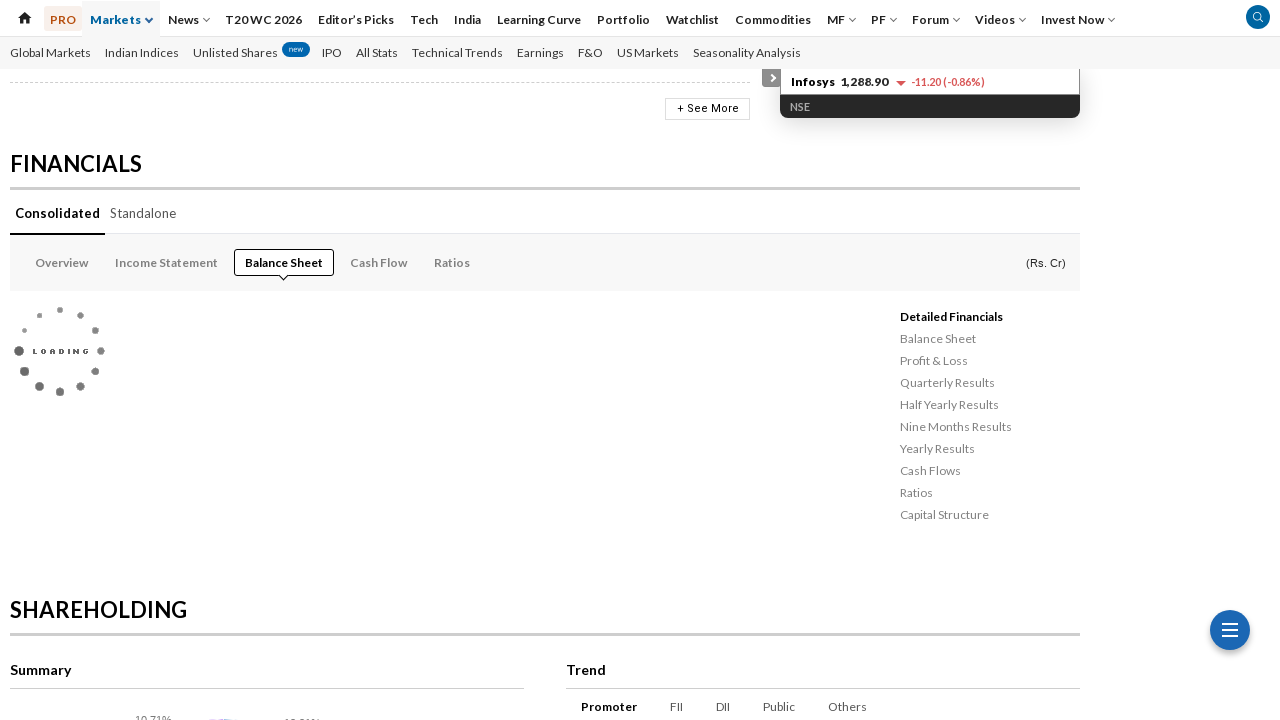

Clicked on Ratios link at (452, 263) on a:has-text('Ratios') >> nth=0
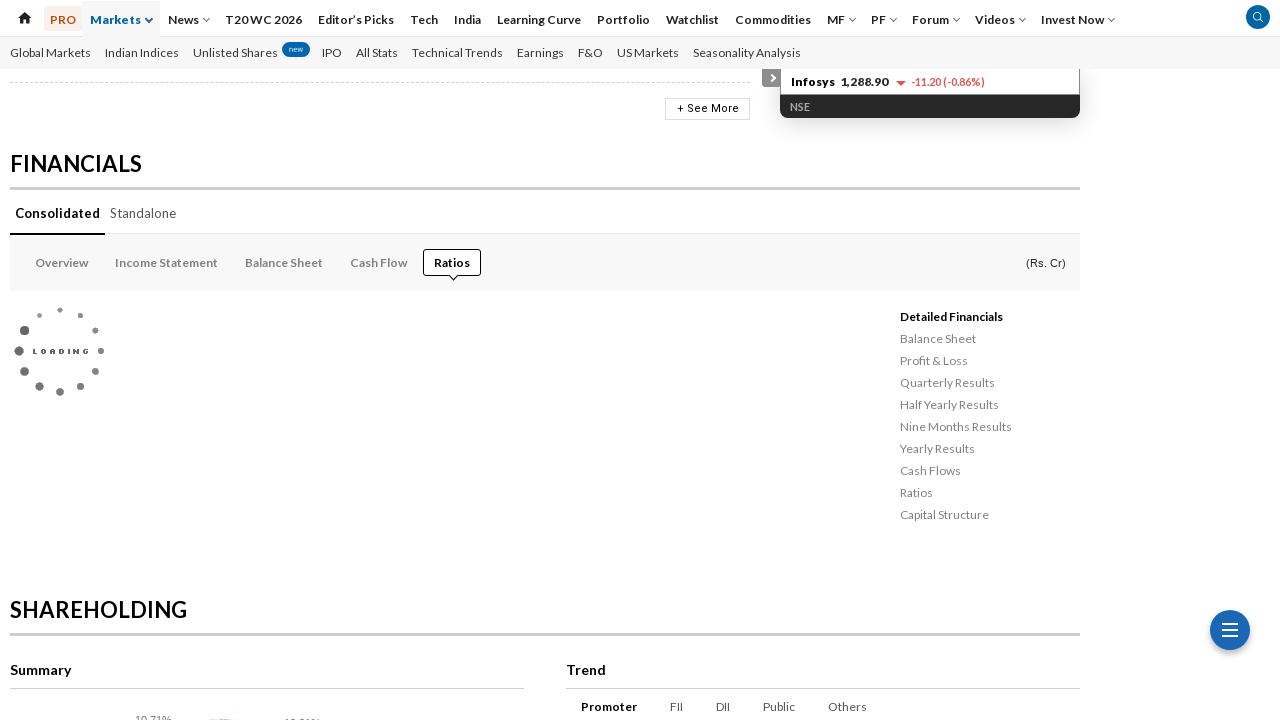

Page loaded after clicking Ratios
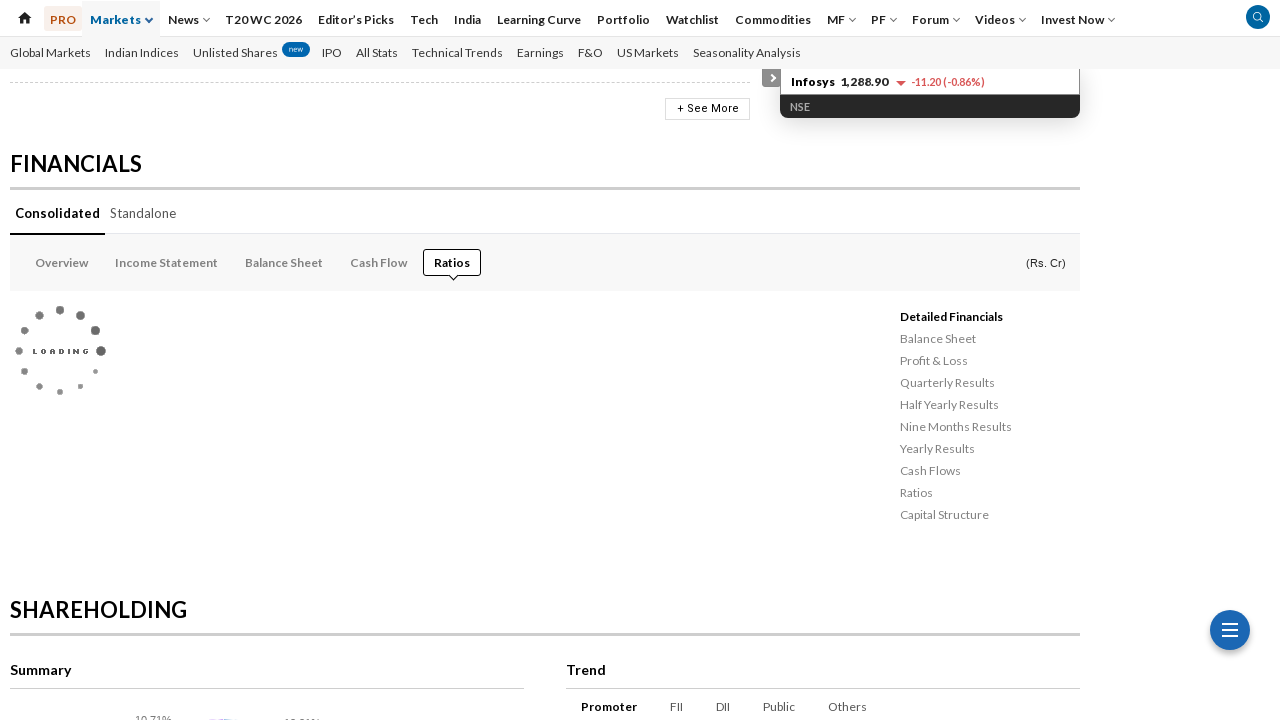

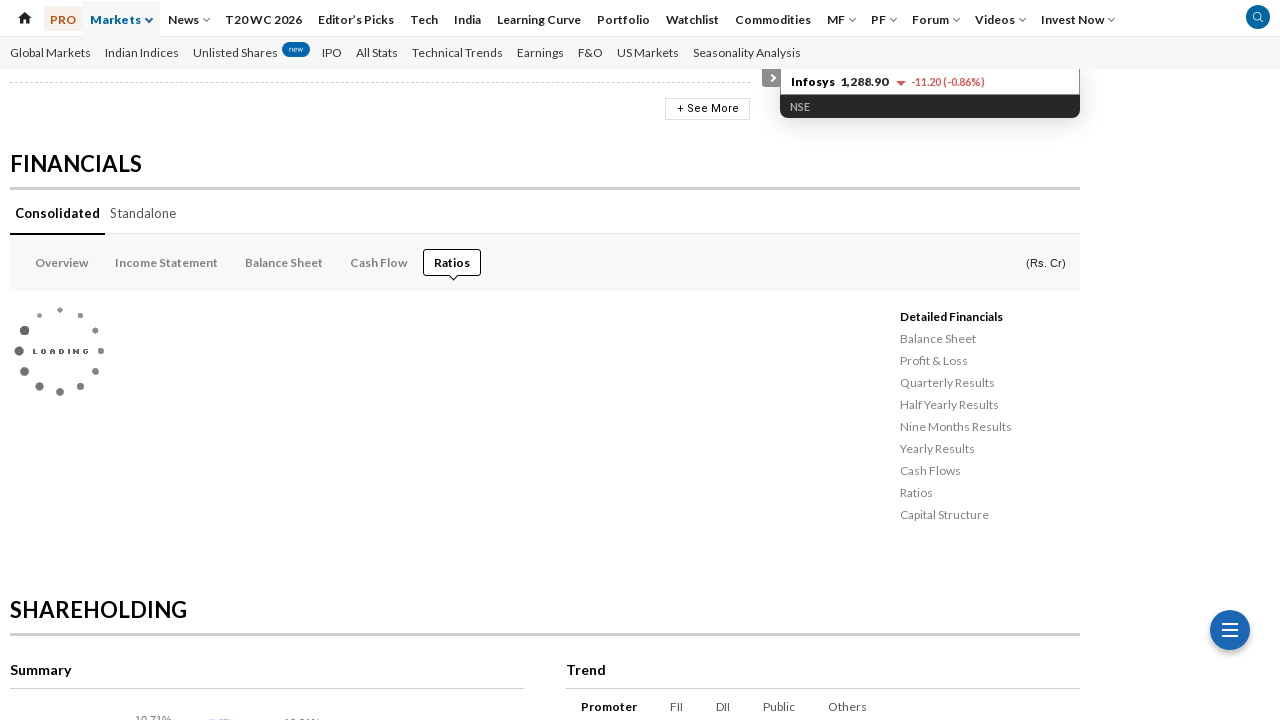